Tests drag and drop functionality by dragging an element to a droppable area

Starting URL: https://testautomationpractice.blogspot.com/

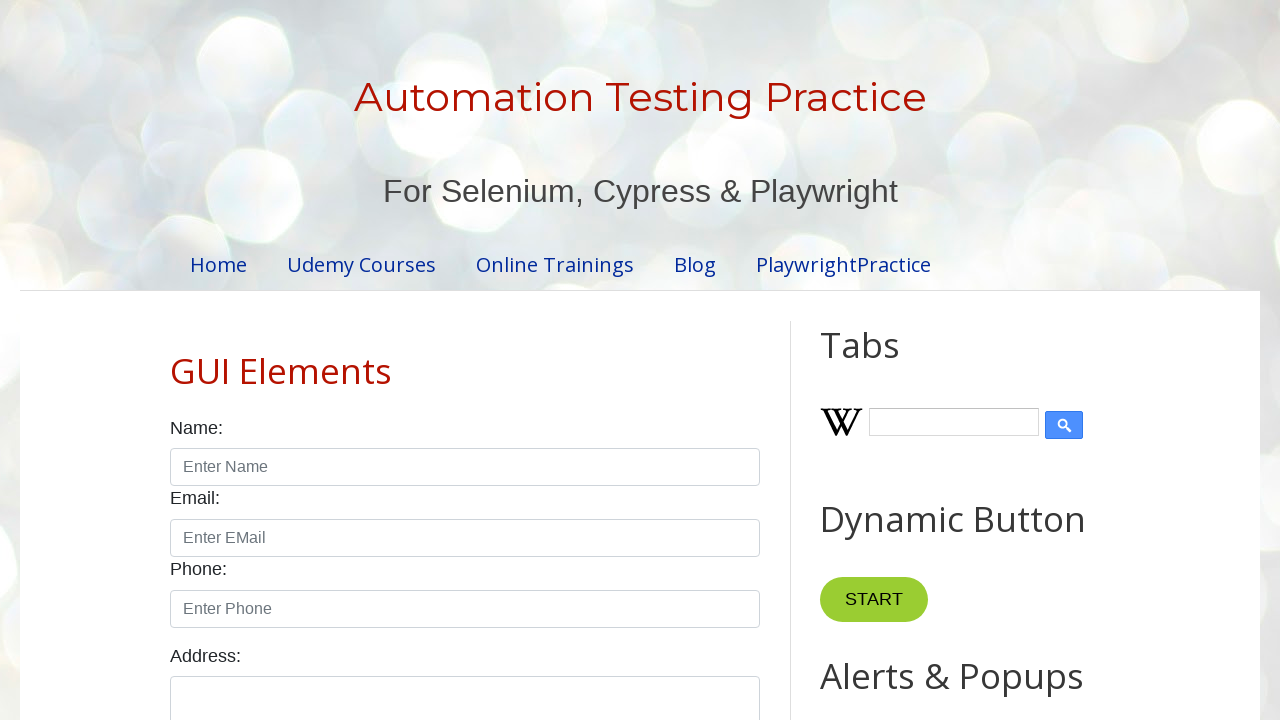

Dragged draggable element to droppable area at (1015, 386)
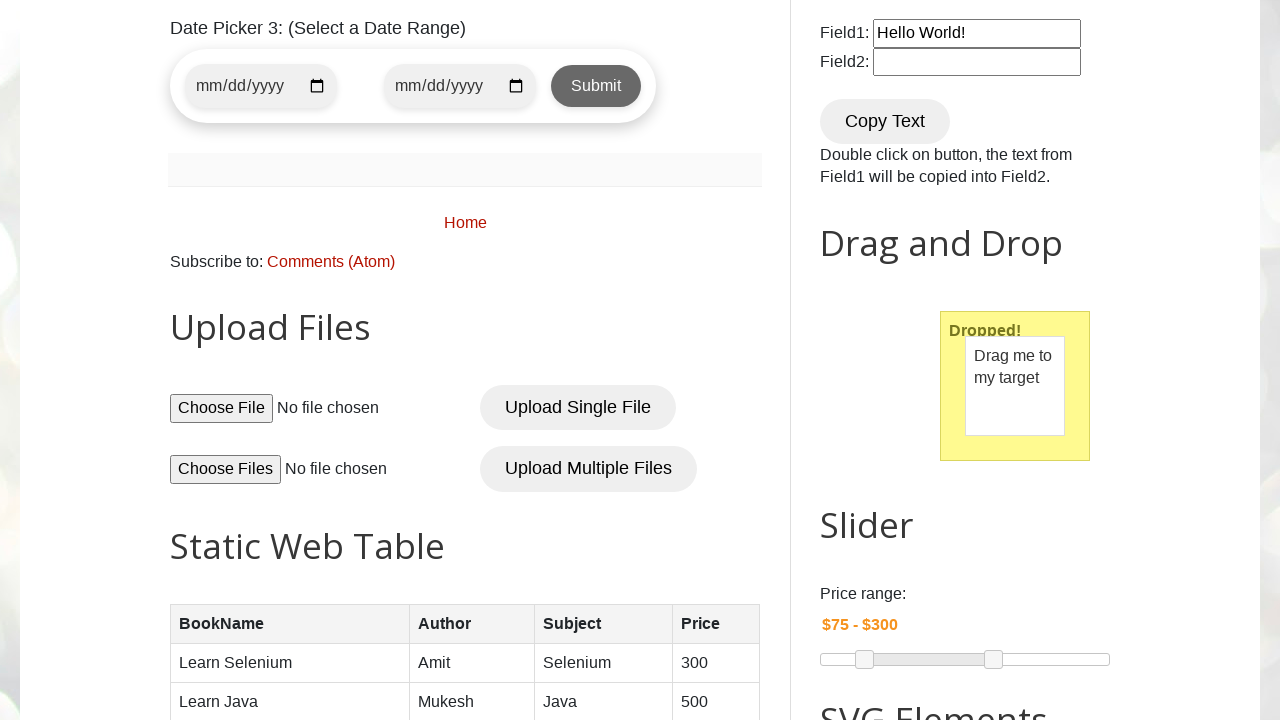

Verified drop was successful - droppable area shows 'Dropped!' text
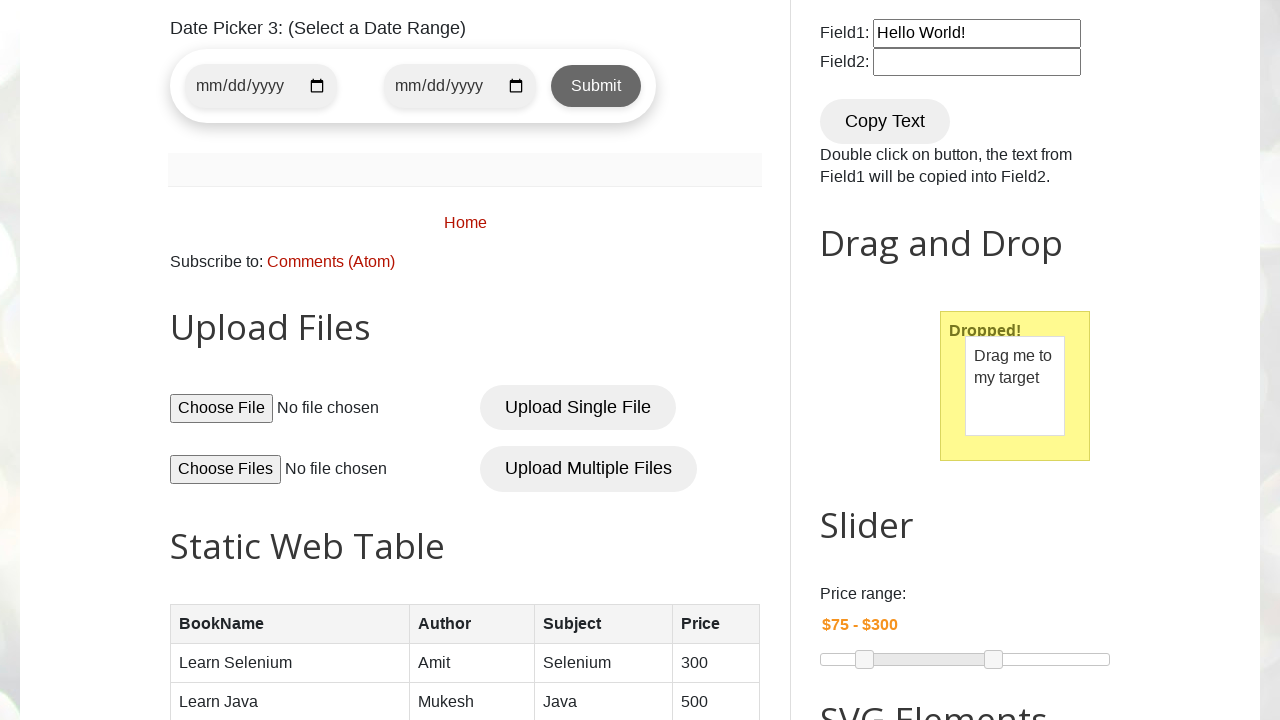

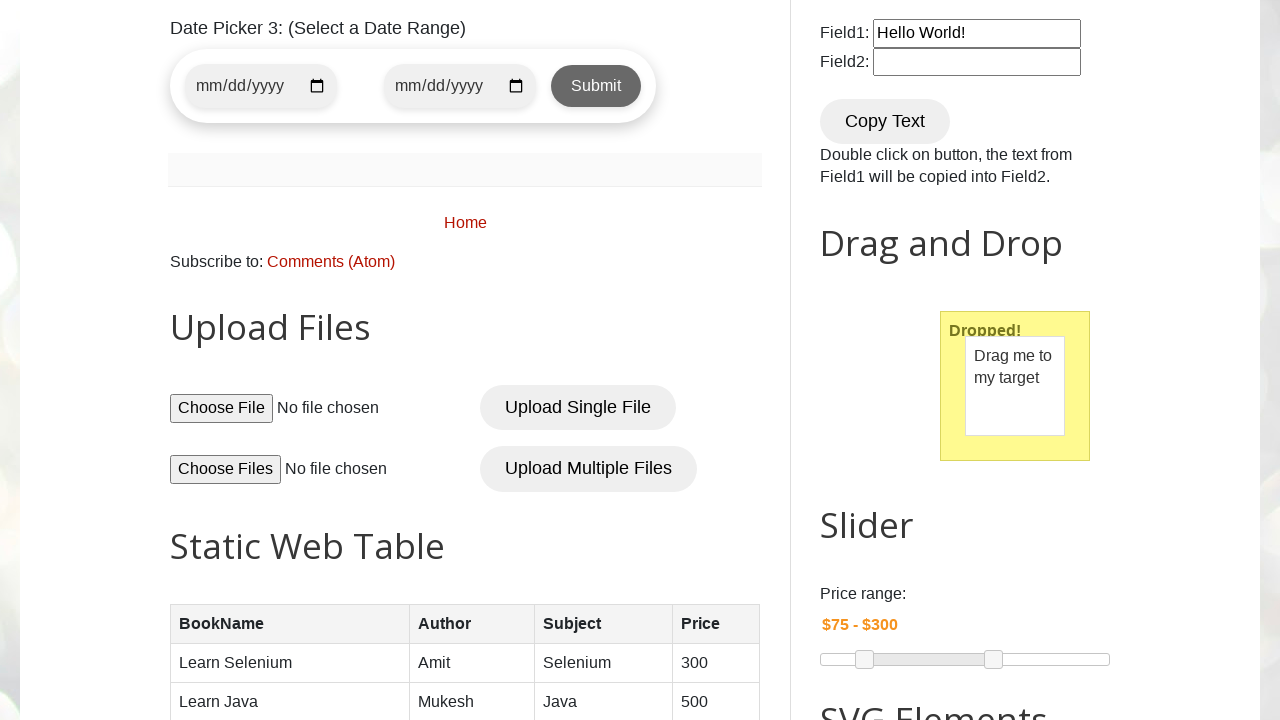